Tests dropdown selection functionality including single select, multi-select, and various selection methods on a dropdown testing page

Starting URL: https://letcode.in/dropdowns

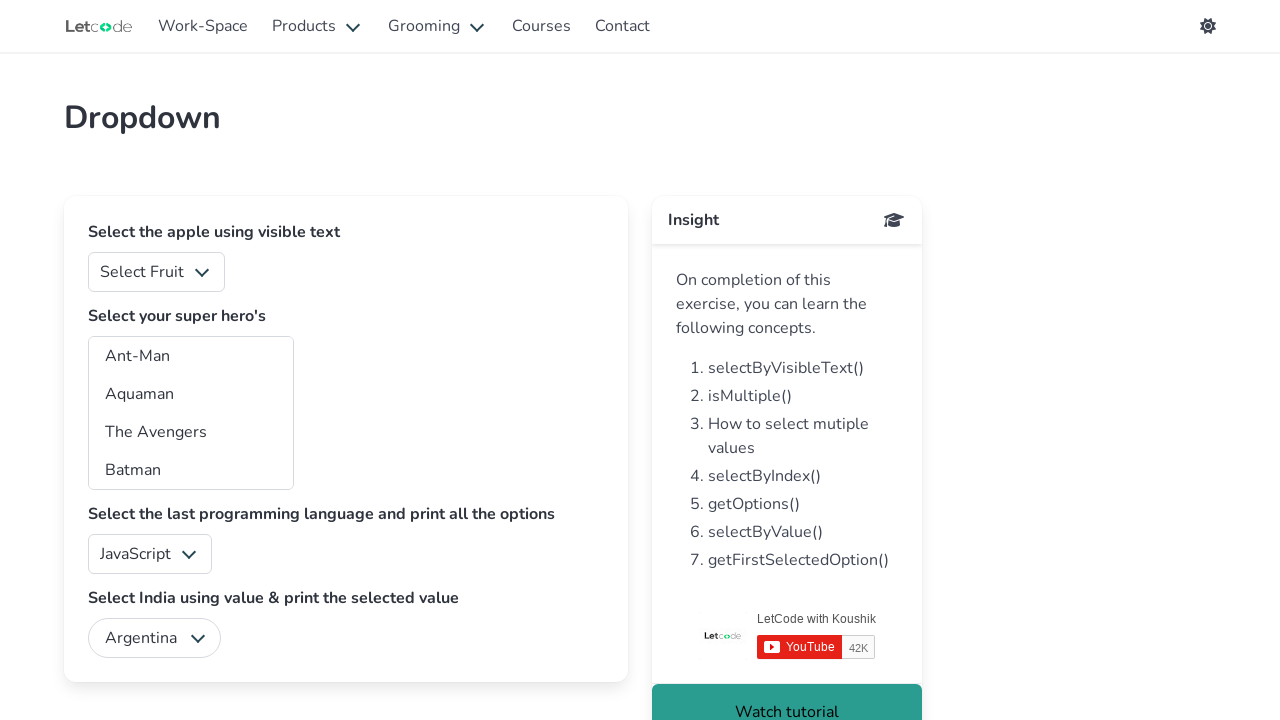

Selected 'Apple' from fruits dropdown by label on #fruits
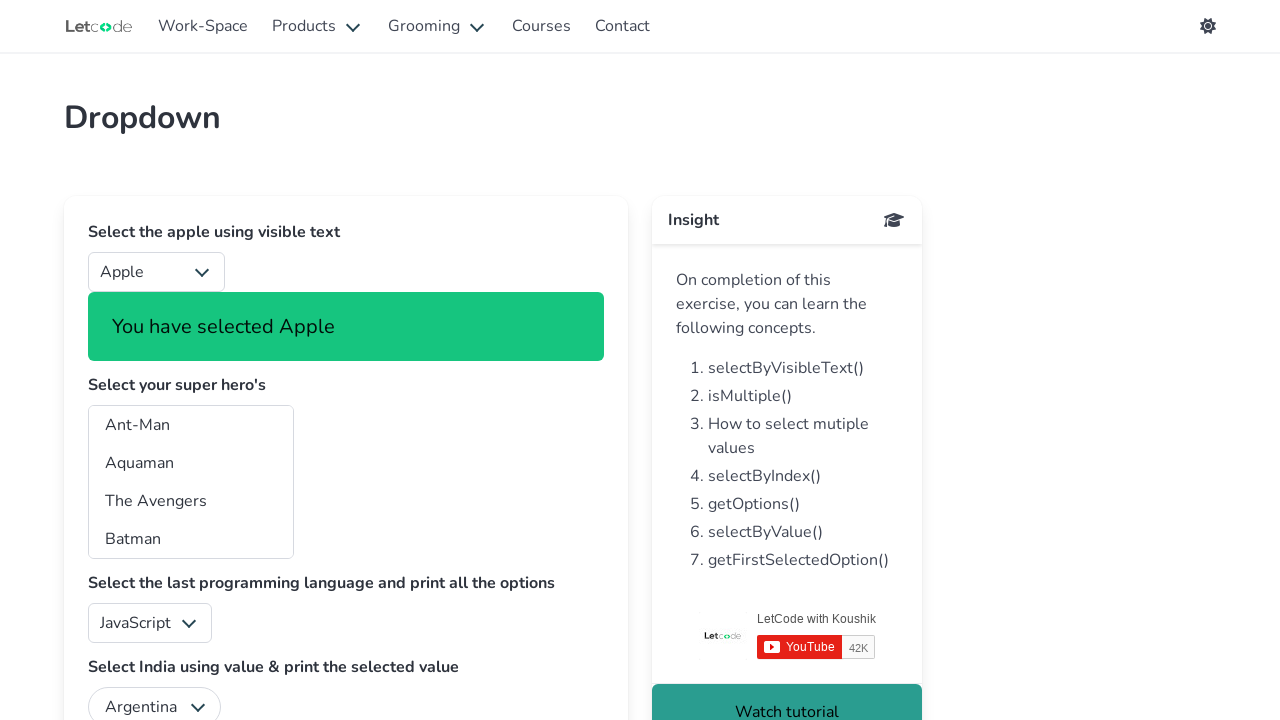

Multi-selected superheros at indices 0, 2, and 4 on #superheros
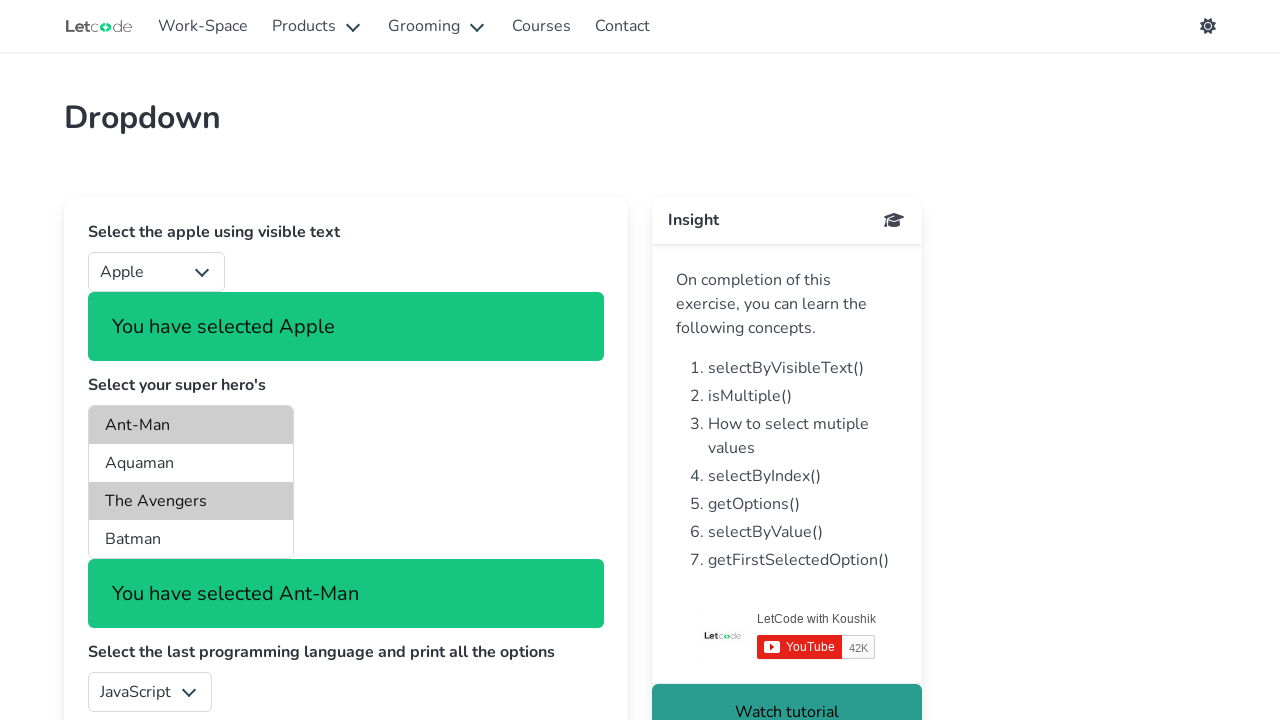

Selected 'India' from country dropdown by value on #country
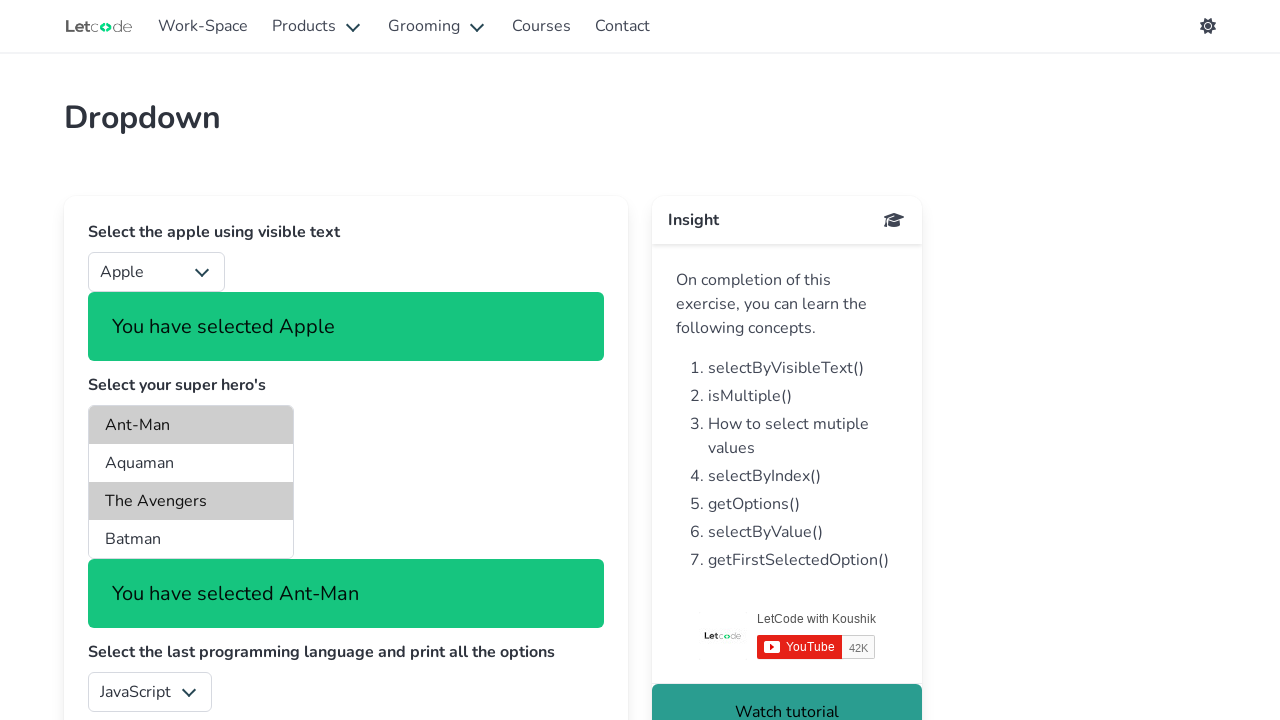

Selected 'C#' from programming language dropdown by label on #lang
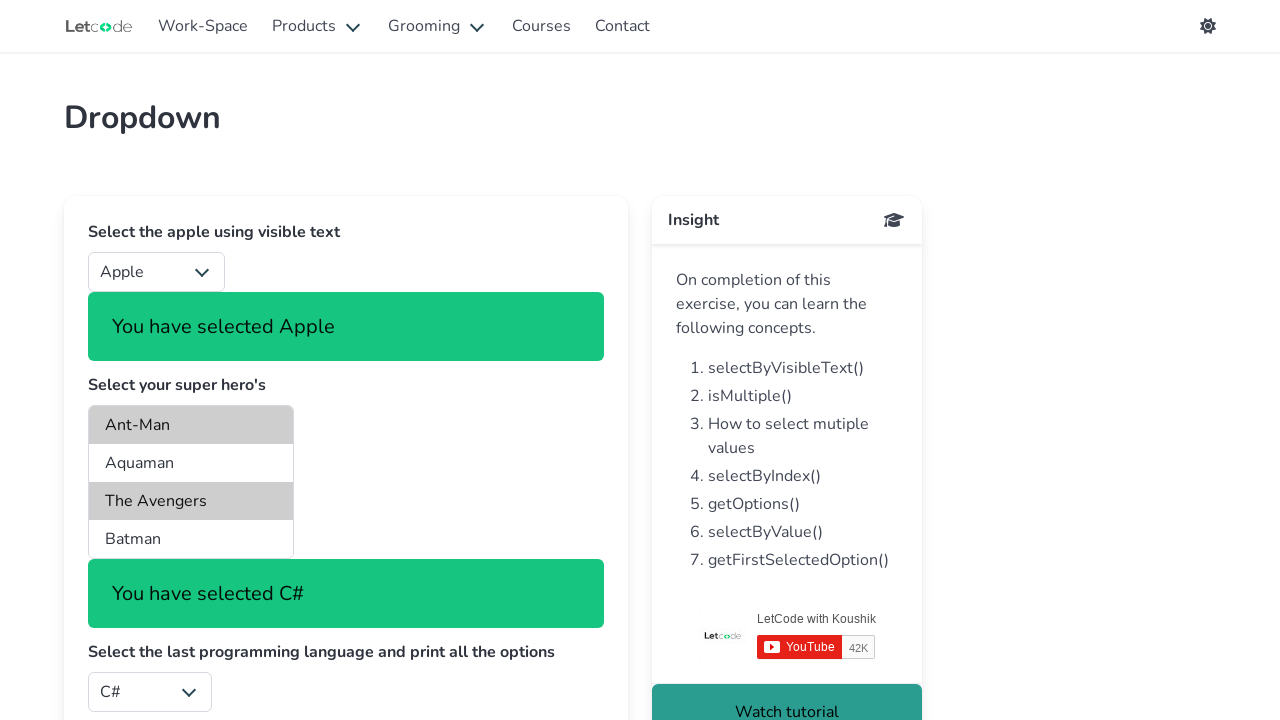

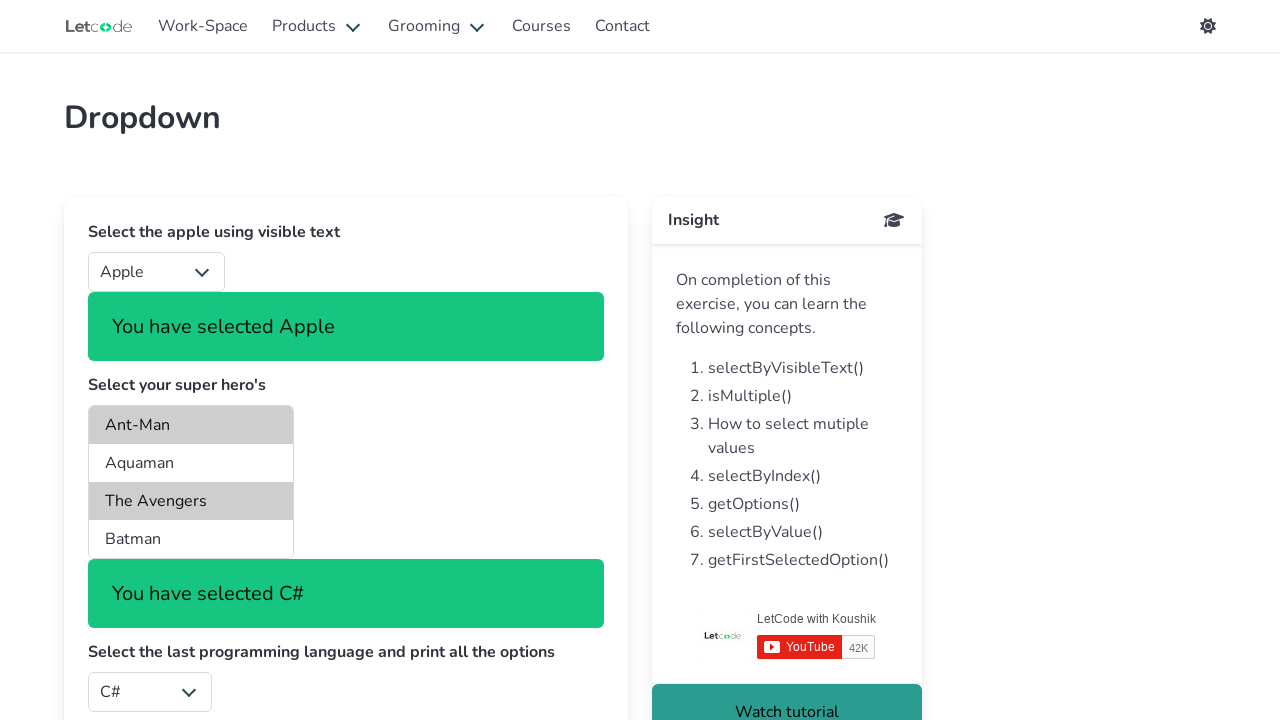